Tests static dropdown selection functionality by selecting options from a currency dropdown using different selection methods (by value and by index)

Starting URL: https://rahulshettyacademy.com/dropdownsPractise/

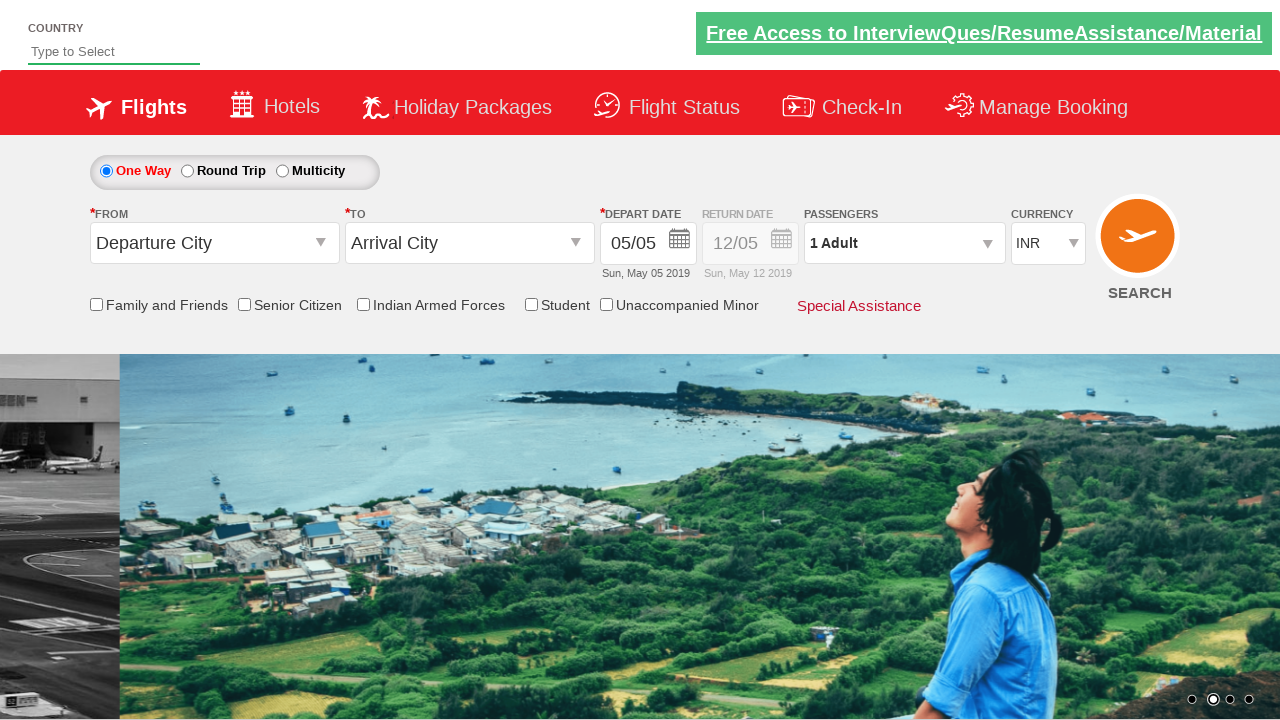

Selected 'AED' option from currency dropdown by value on select#ctl00_mainContent_DropDownListCurrency
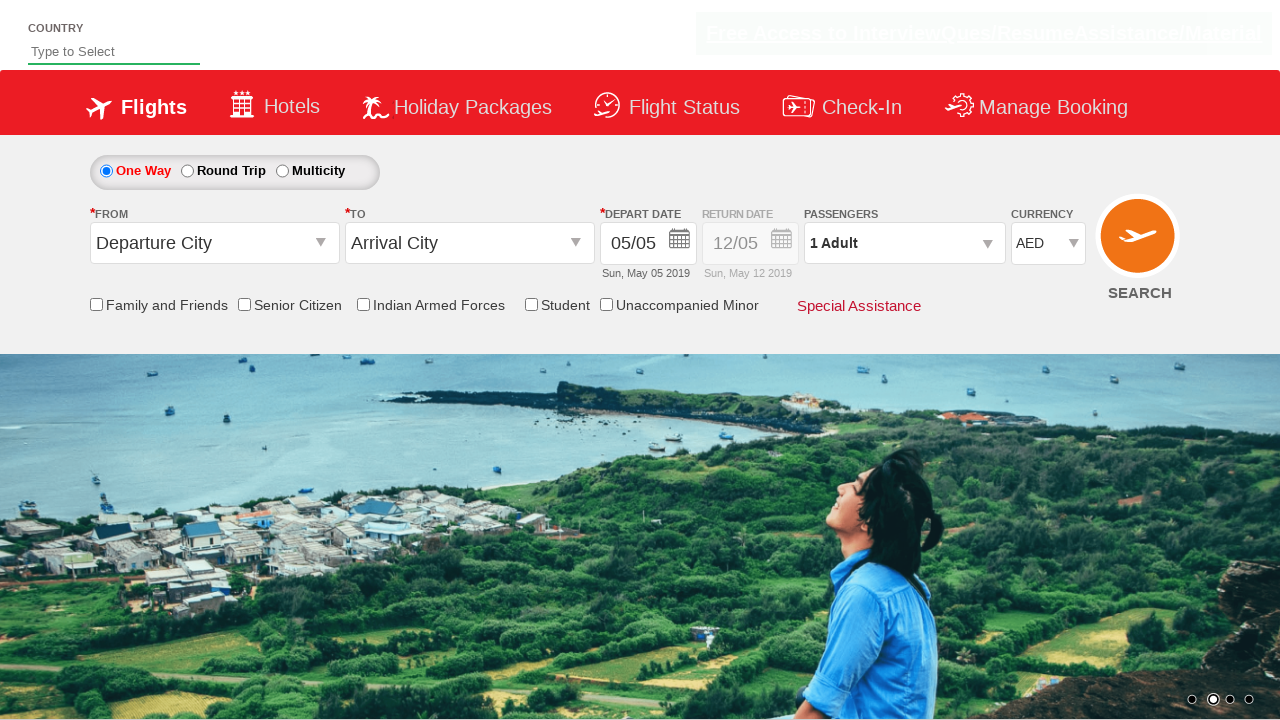

Selected dropdown option at index 3 (4th option) from currency dropdown on select#ctl00_mainContent_DropDownListCurrency
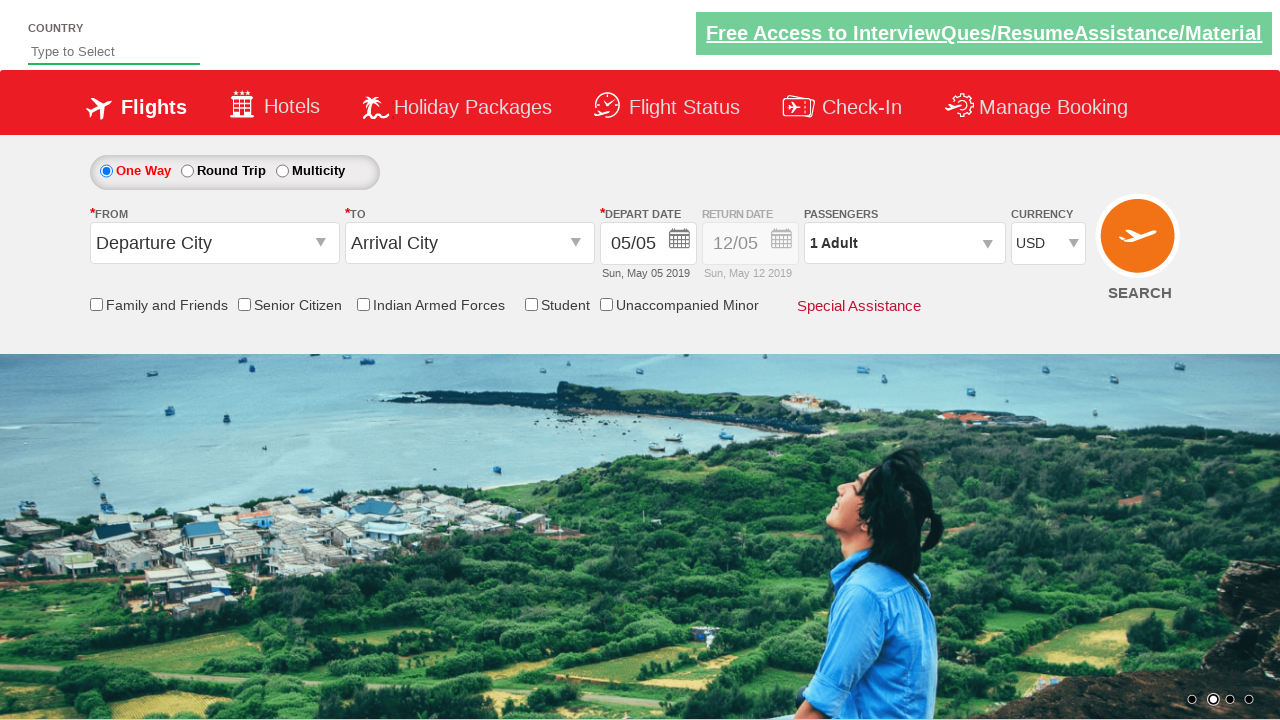

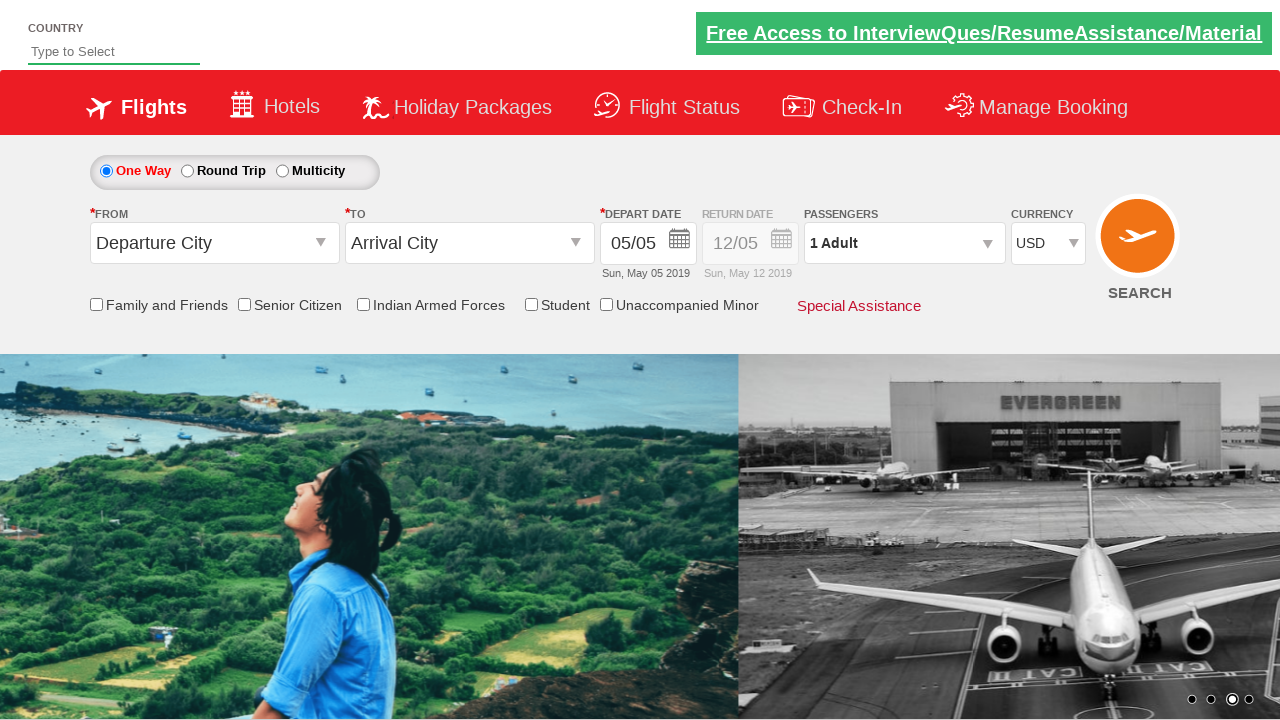